Tests dropdown selection functionality by selecting an option from a car dropdown menu by index

Starting URL: https://www.letskodeit.com/practice

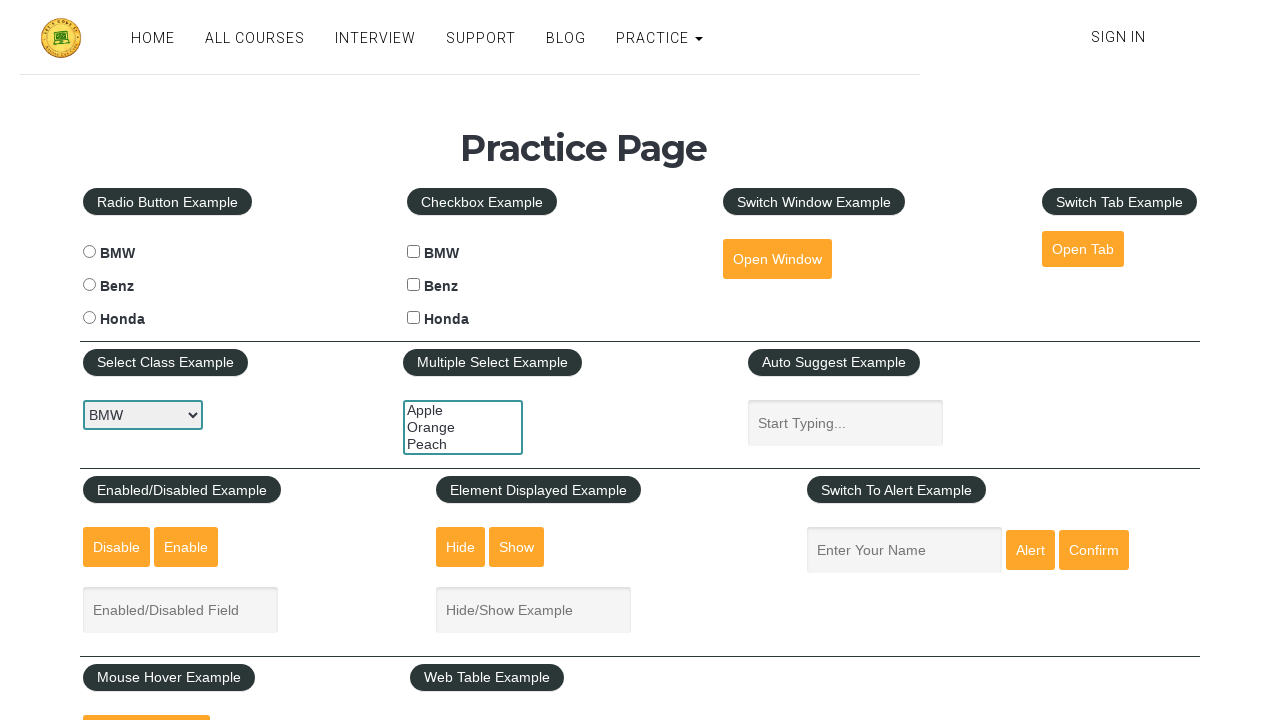

Selected third option (index 2) from car dropdown menu on #carselect
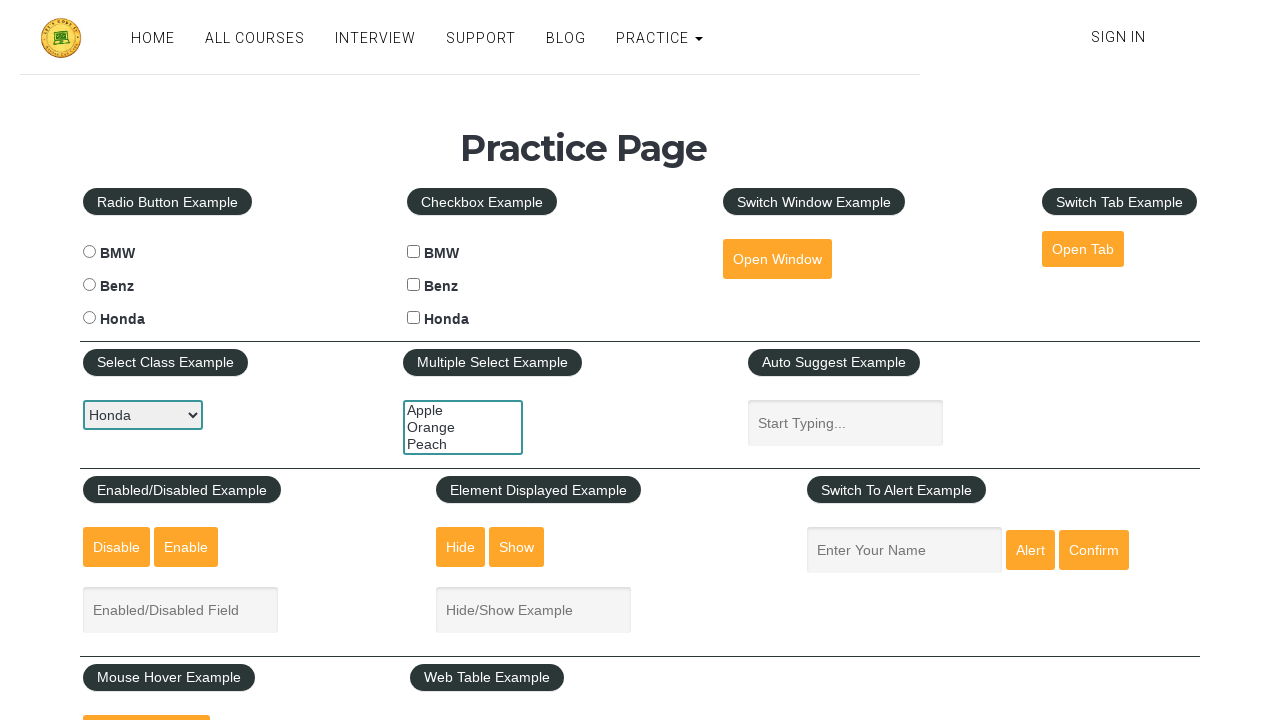

Waited 500ms for dropdown selection to be applied
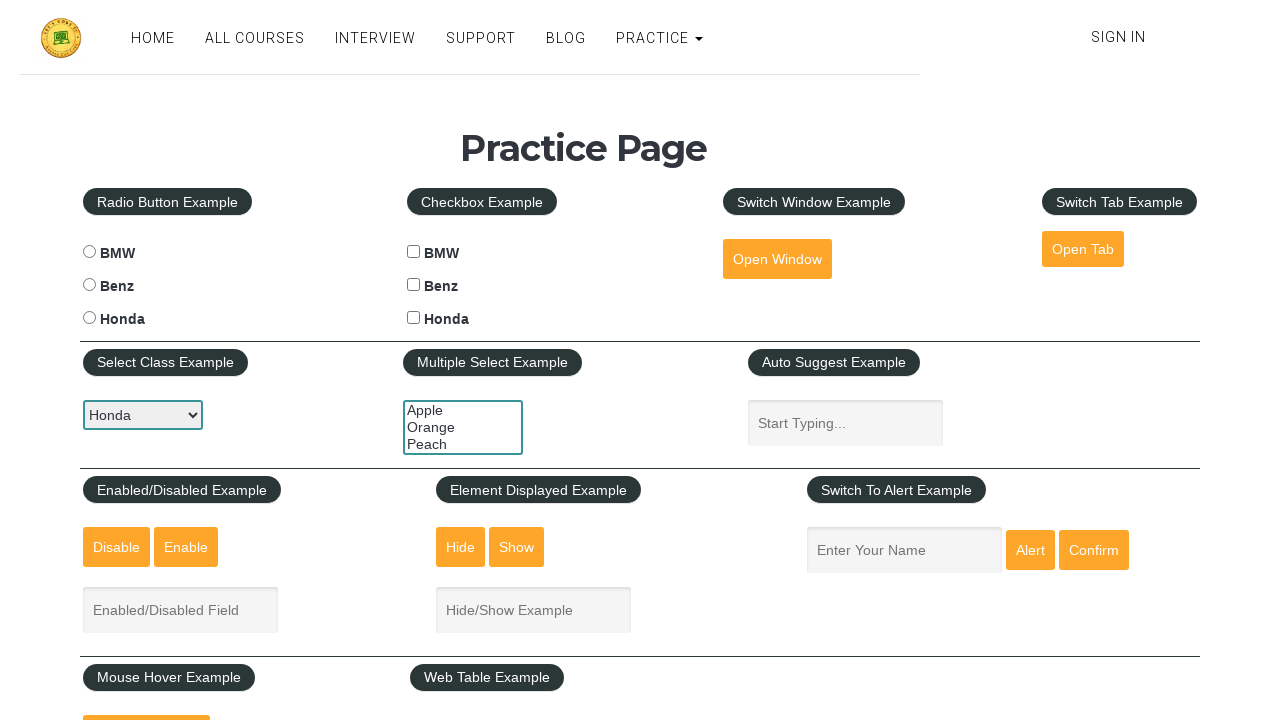

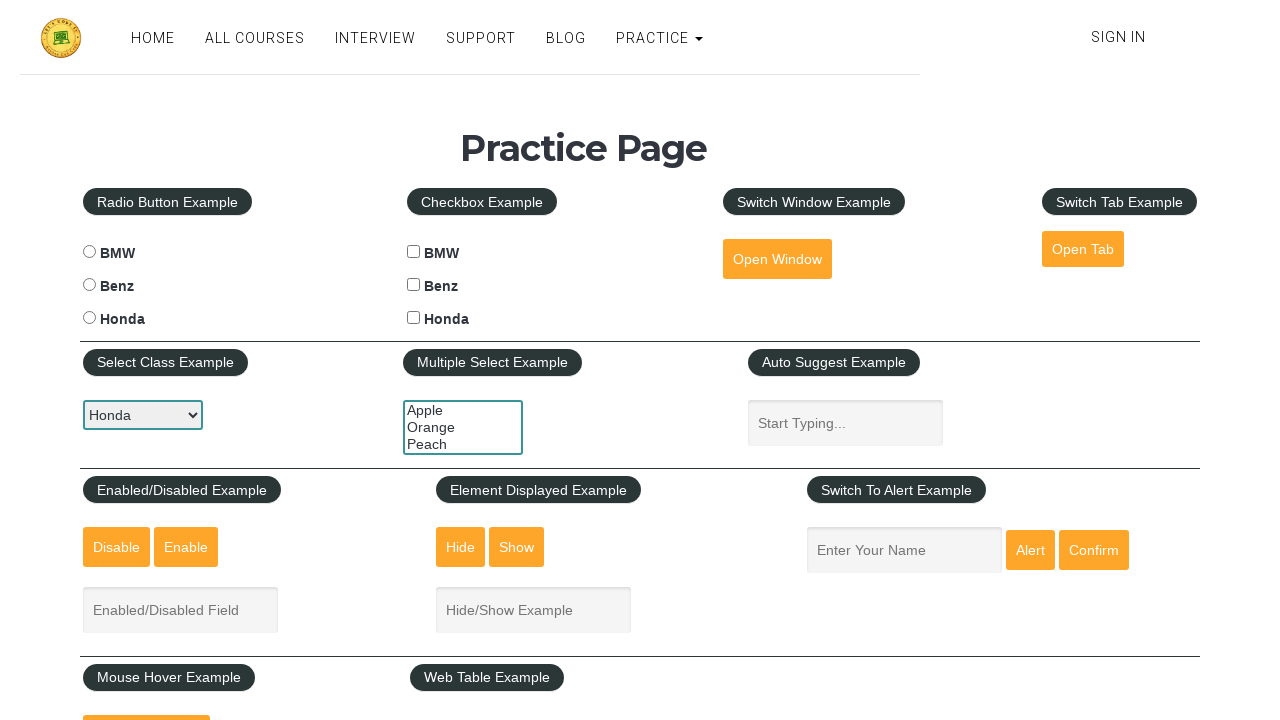